Navigates to the internet test site and clicks on the Checkboxes link to access the checkbox testing page

Starting URL: https://the-internet.herokuapp.com/

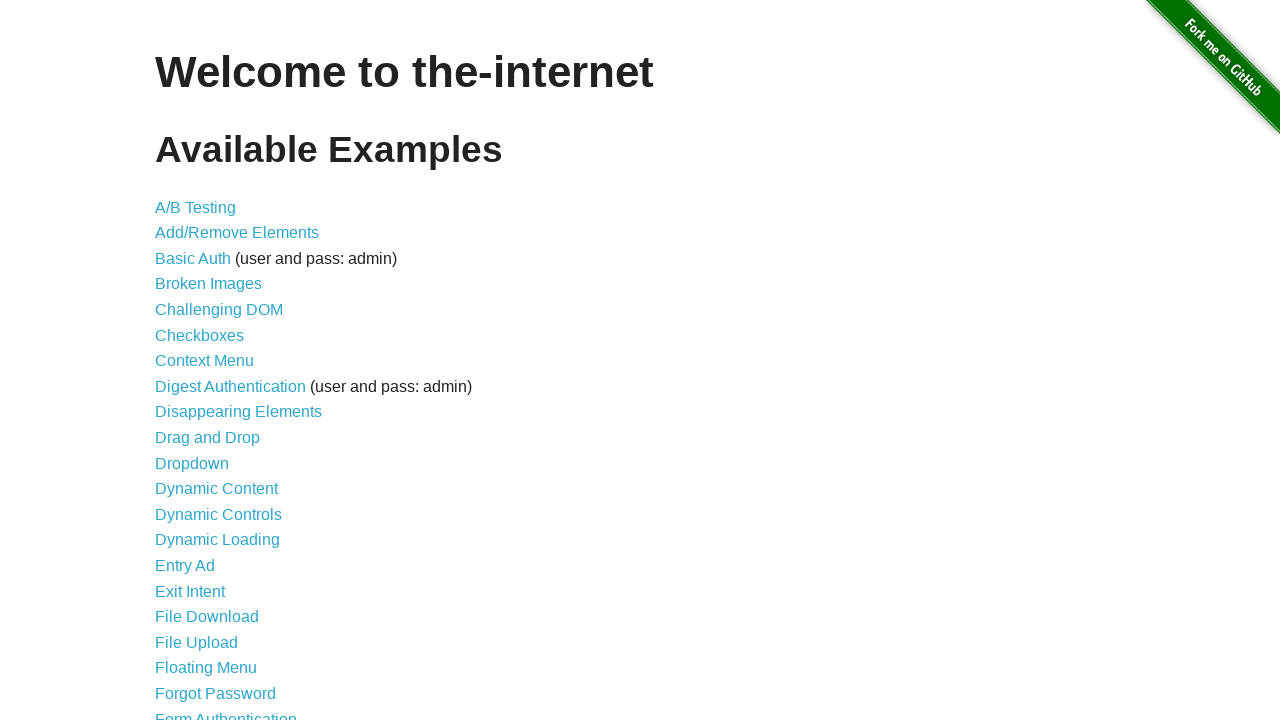

Navigated to the internet test site
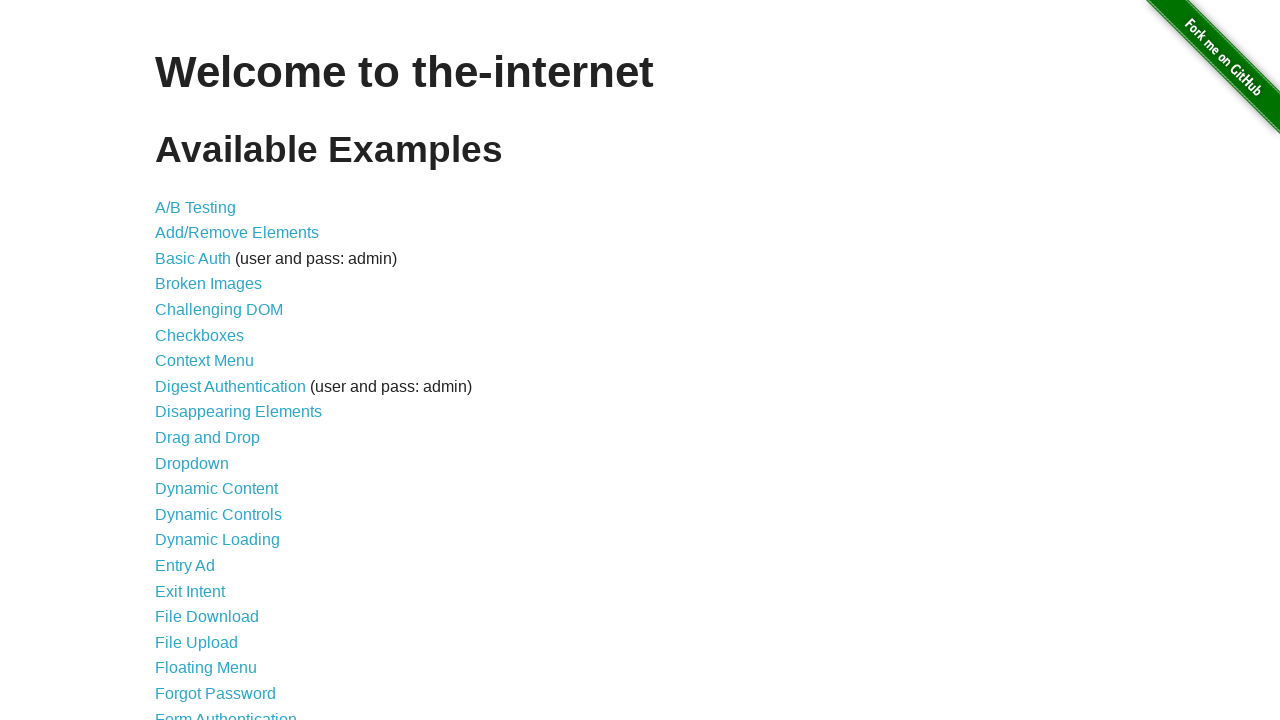

Clicked on the Checkboxes link to access the checkbox testing page at (200, 335) on a:has-text('Checkboxes')
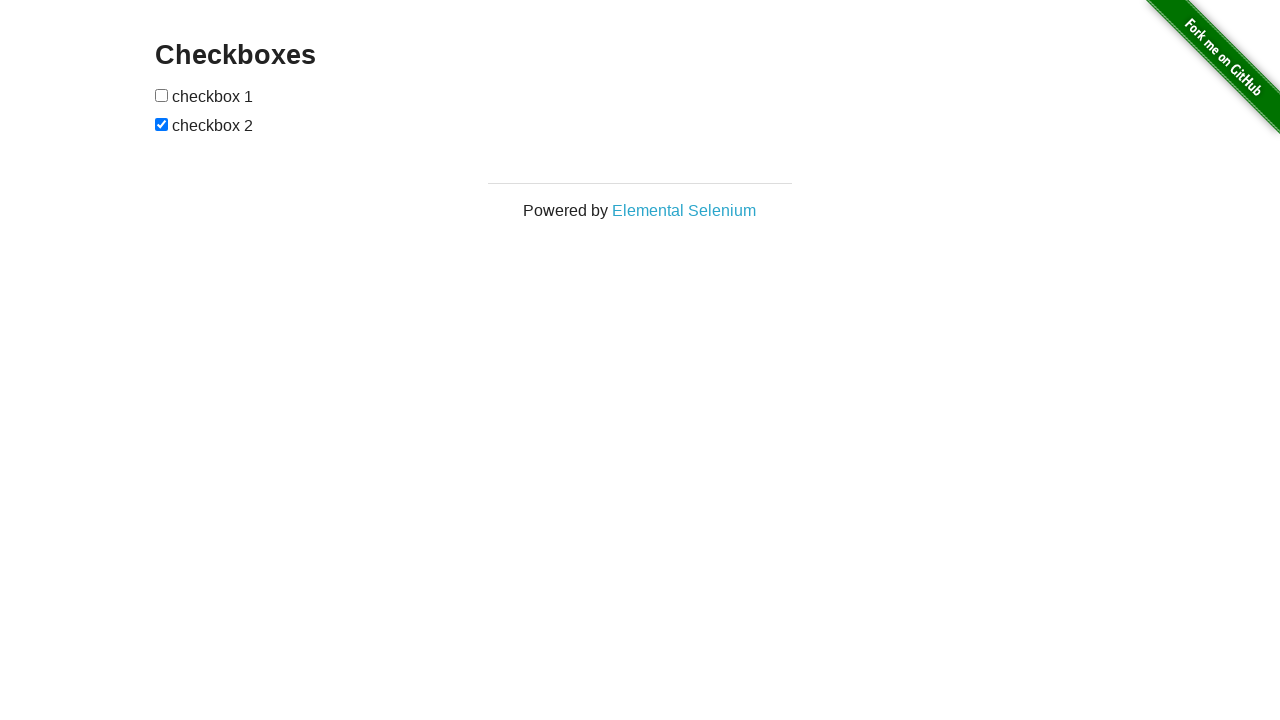

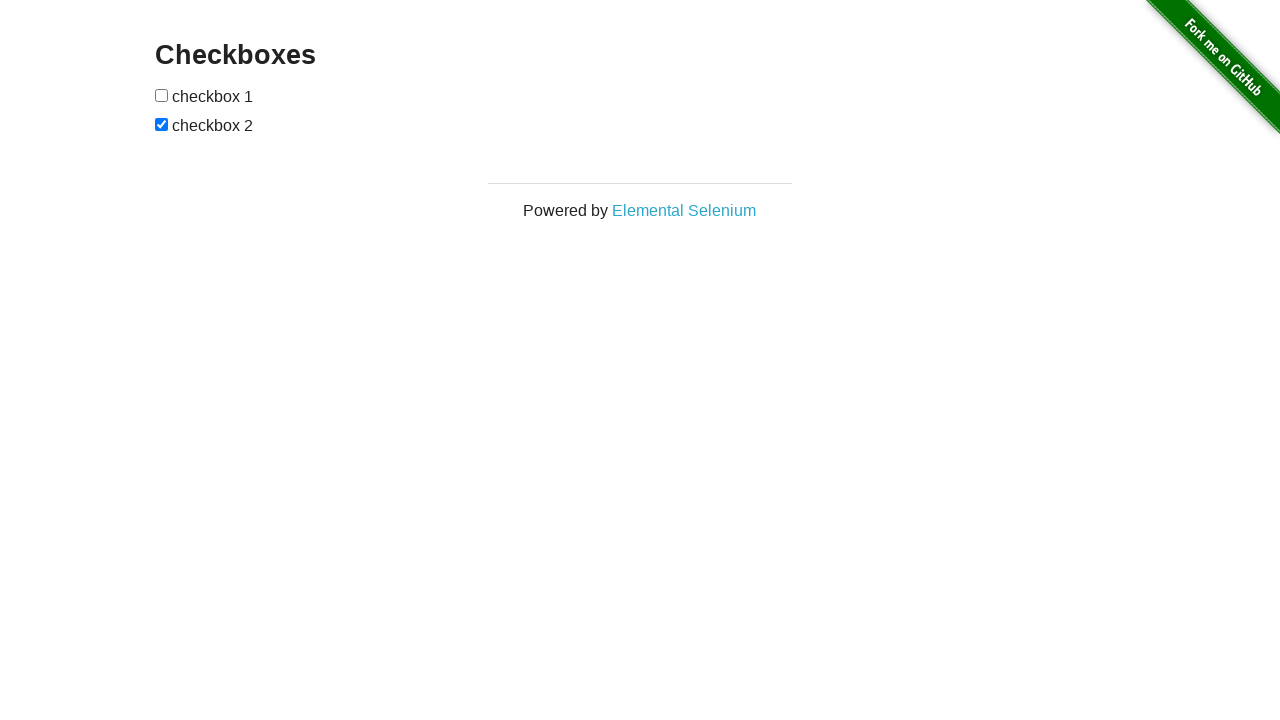